Tests drag and drop functionality on the jQuery UI droppable demo page by switching to an iframe and dragging an element onto a drop target

Starting URL: https://jqueryui.com/droppable/

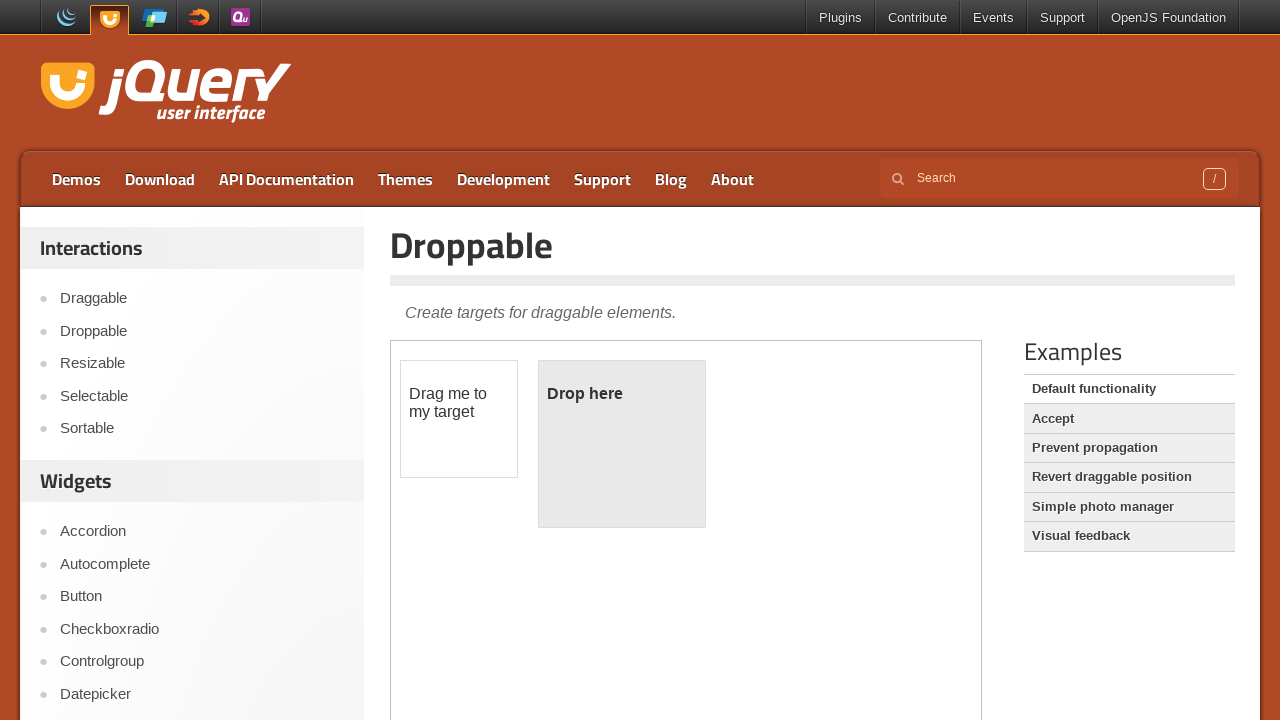

Navigated to jQuery UI droppable demo page
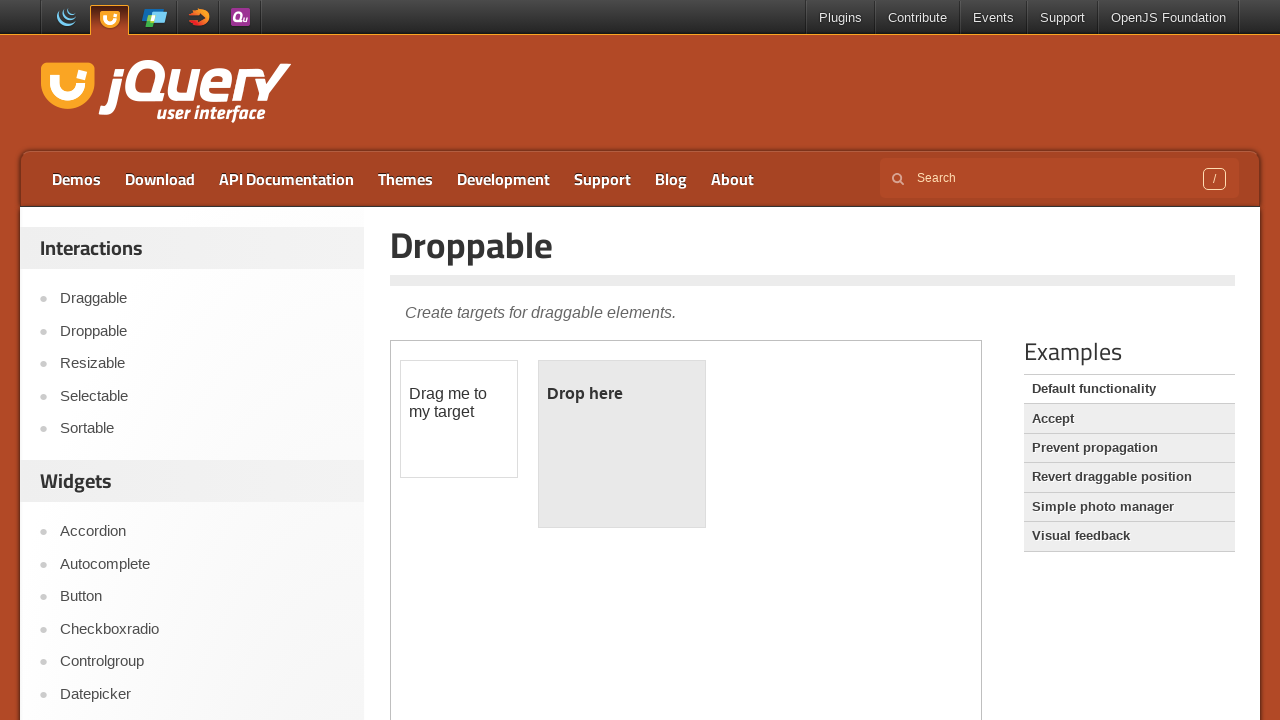

Located the demo iframe
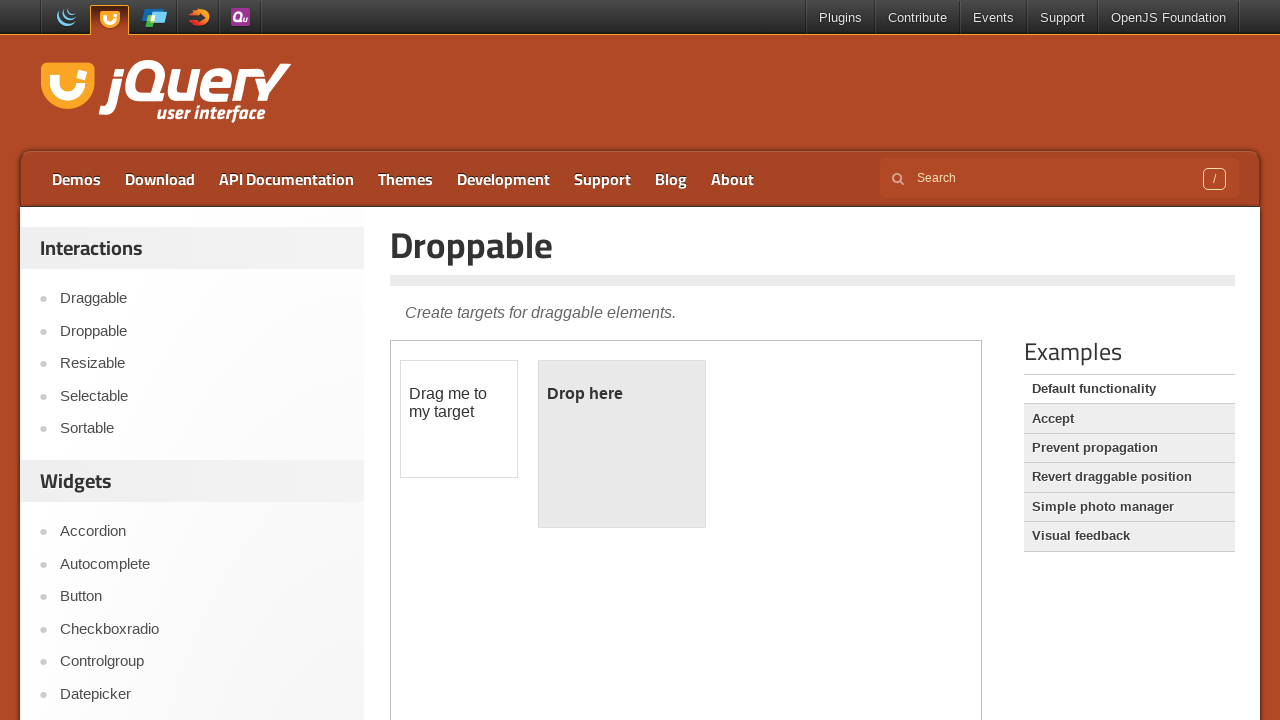

Clicked on the draggable element at (459, 419) on iframe.demo-frame >> internal:control=enter-frame >> #draggable
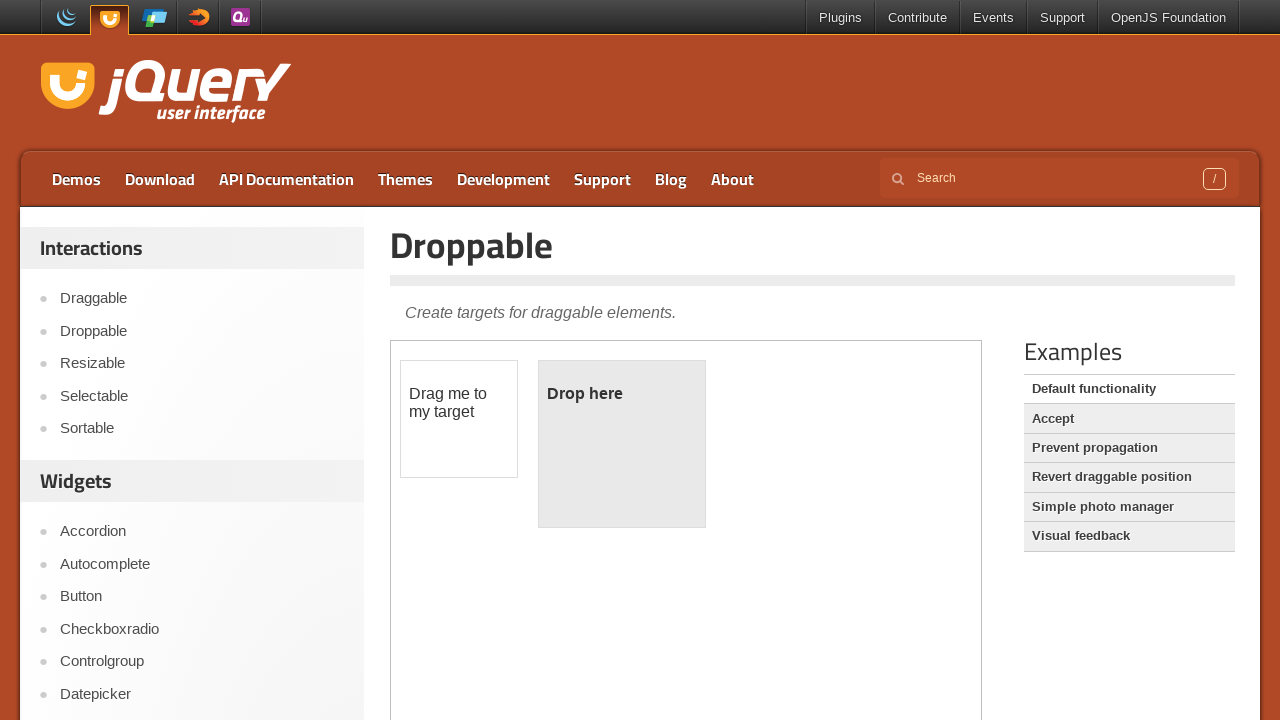

Dragged draggable element onto droppable target at (622, 444)
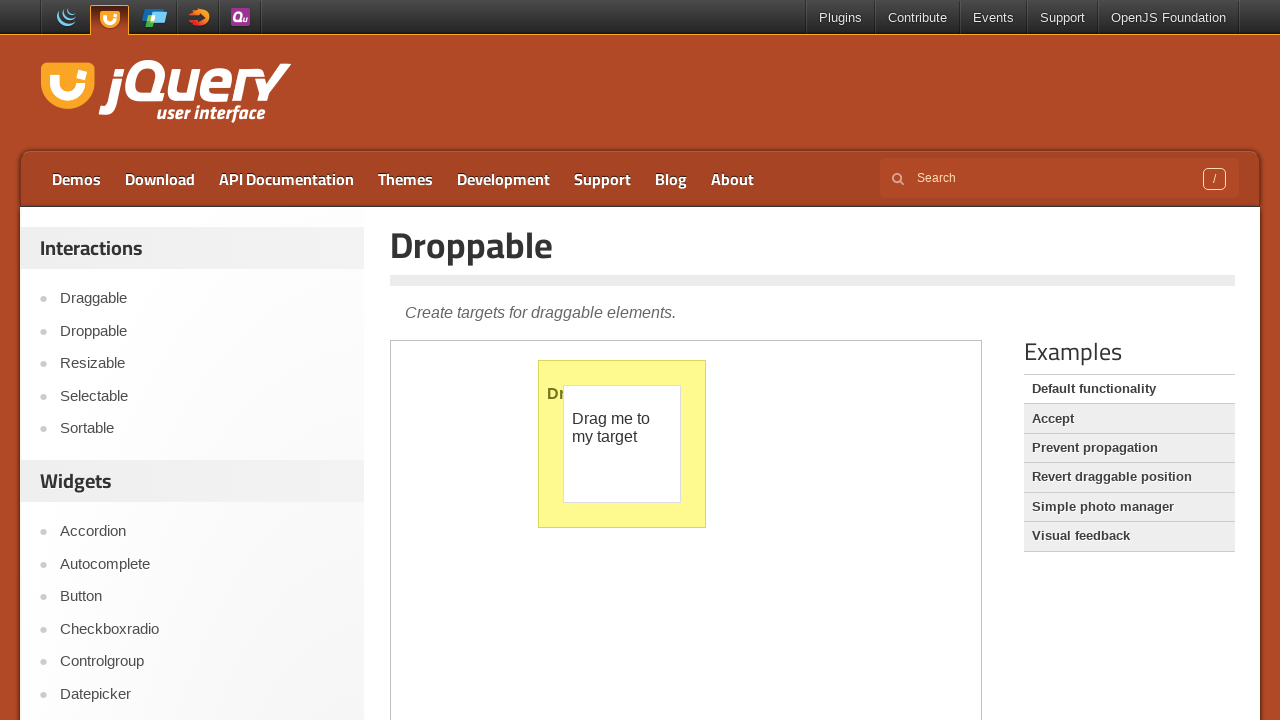

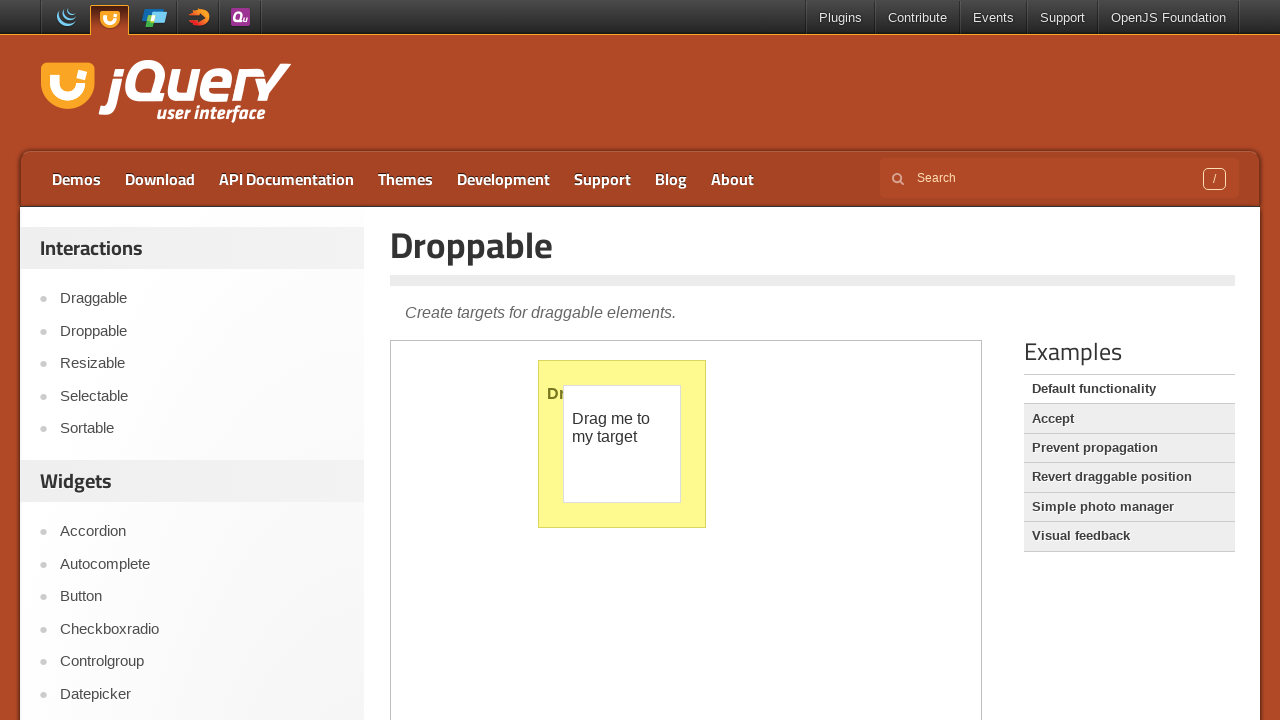